Tests clearing the complete state of all items by unchecking toggle all

Starting URL: https://demo.playwright.dev/todomvc

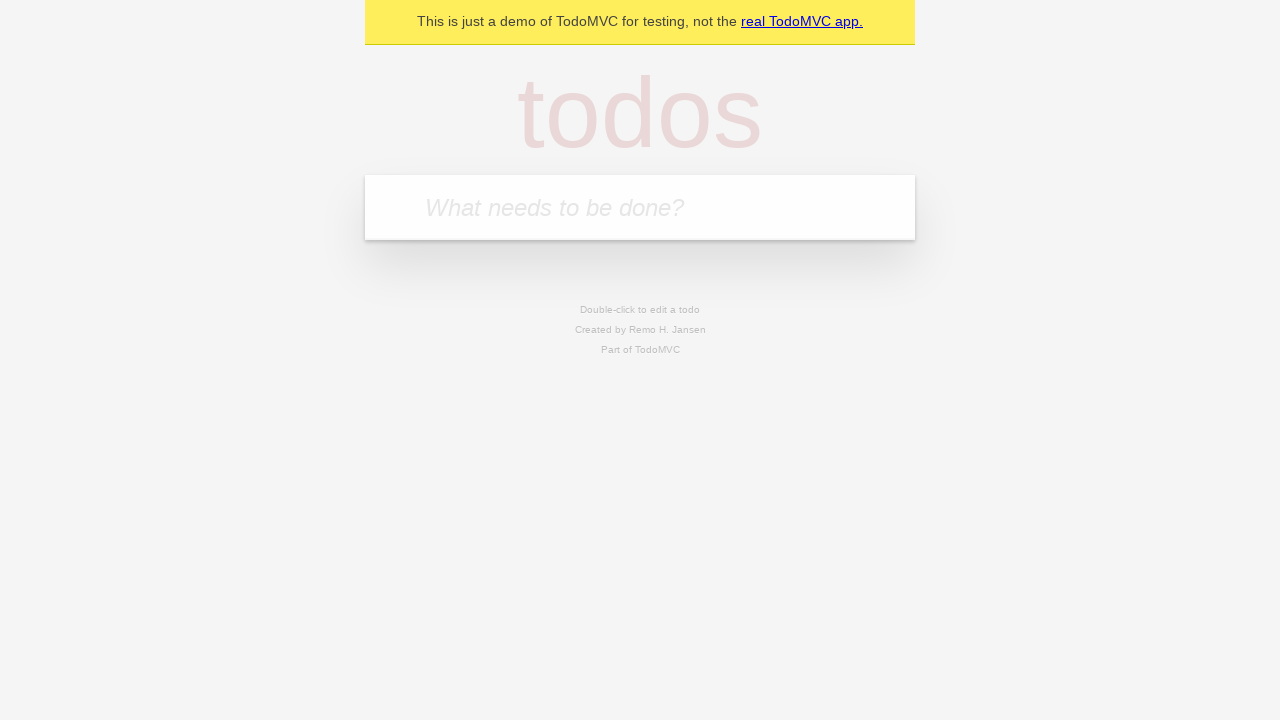

Filled todo input with 'buy some cheese' on internal:attr=[placeholder="What needs to be done?"i]
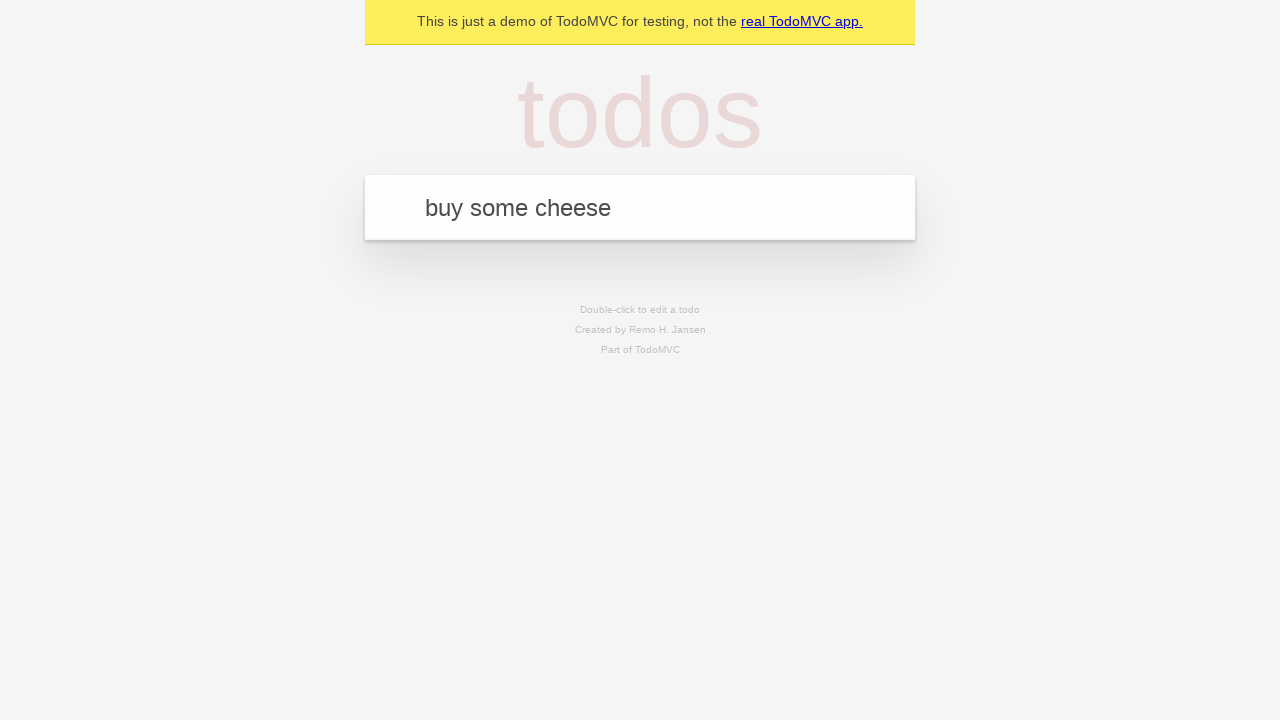

Pressed Enter to add first todo on internal:attr=[placeholder="What needs to be done?"i]
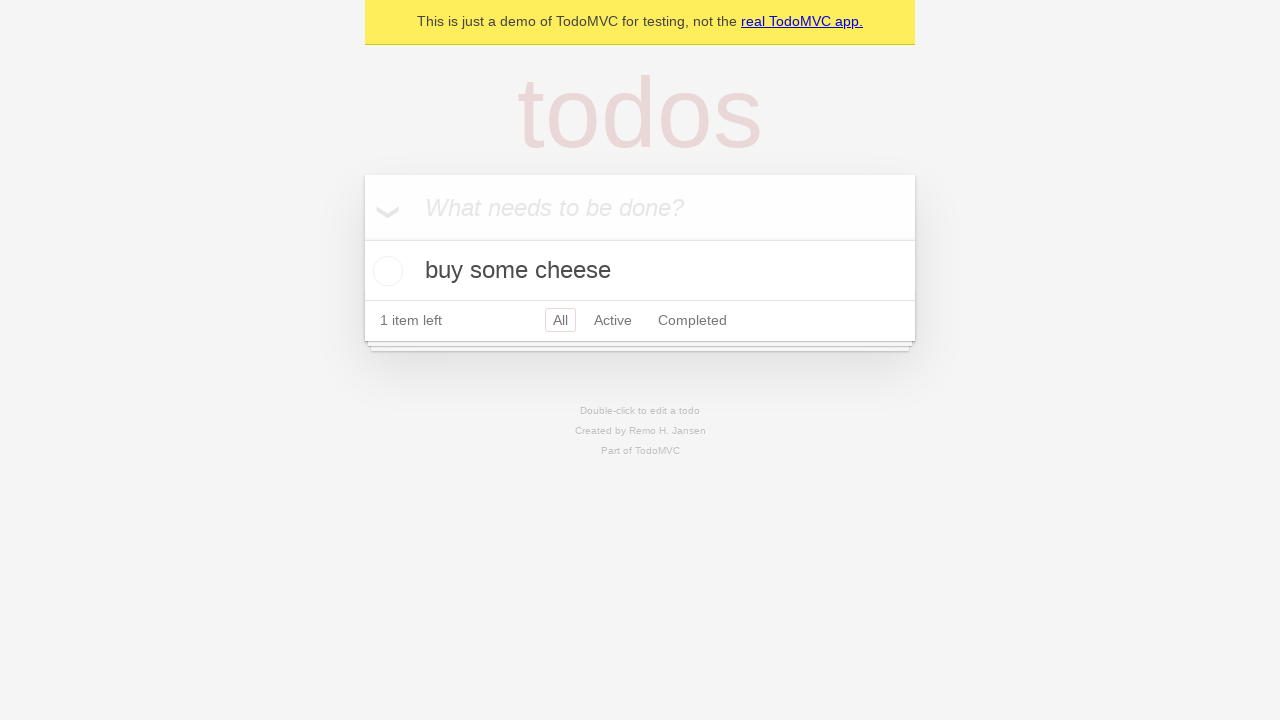

Filled todo input with 'feed the cat' on internal:attr=[placeholder="What needs to be done?"i]
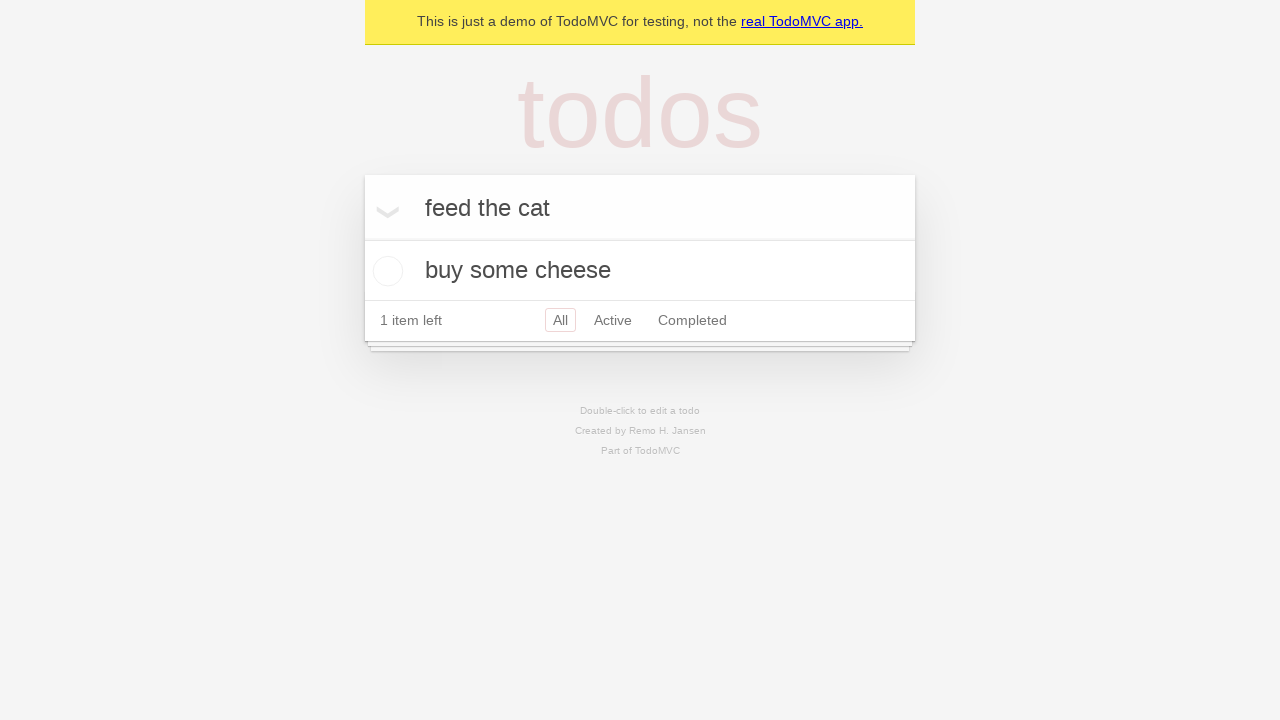

Pressed Enter to add second todo on internal:attr=[placeholder="What needs to be done?"i]
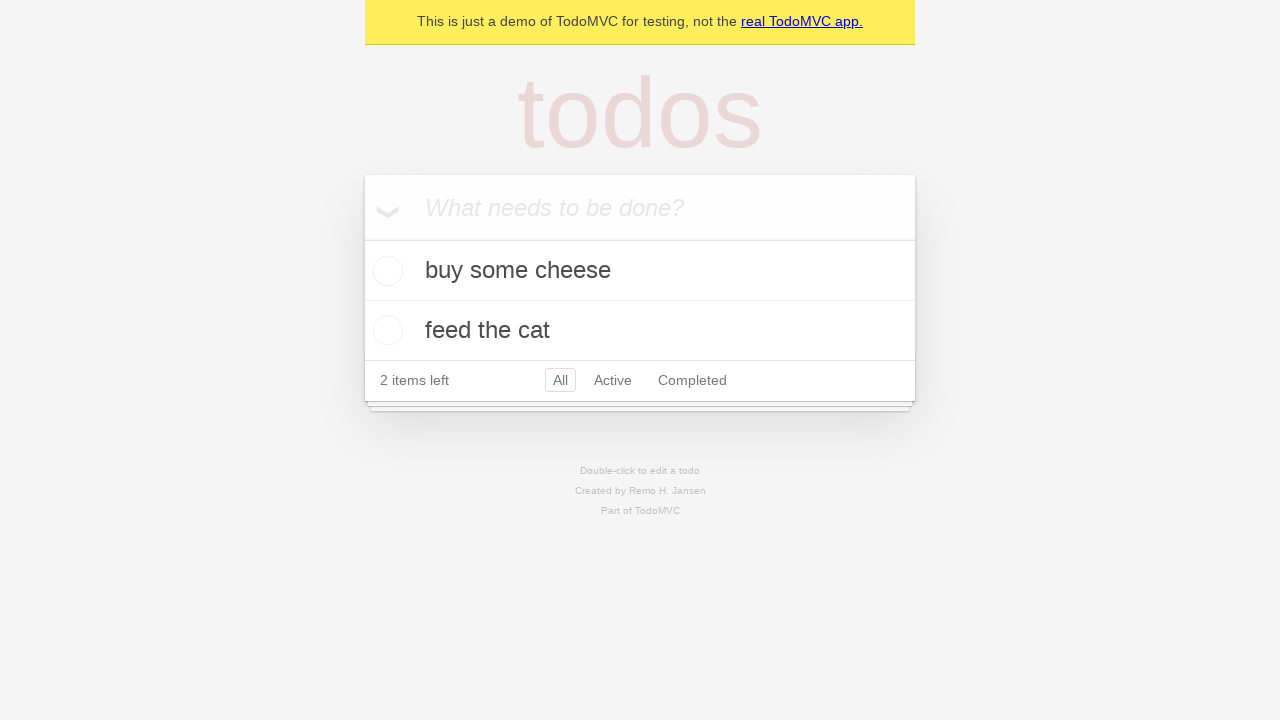

Filled todo input with 'book a doctors appointment' on internal:attr=[placeholder="What needs to be done?"i]
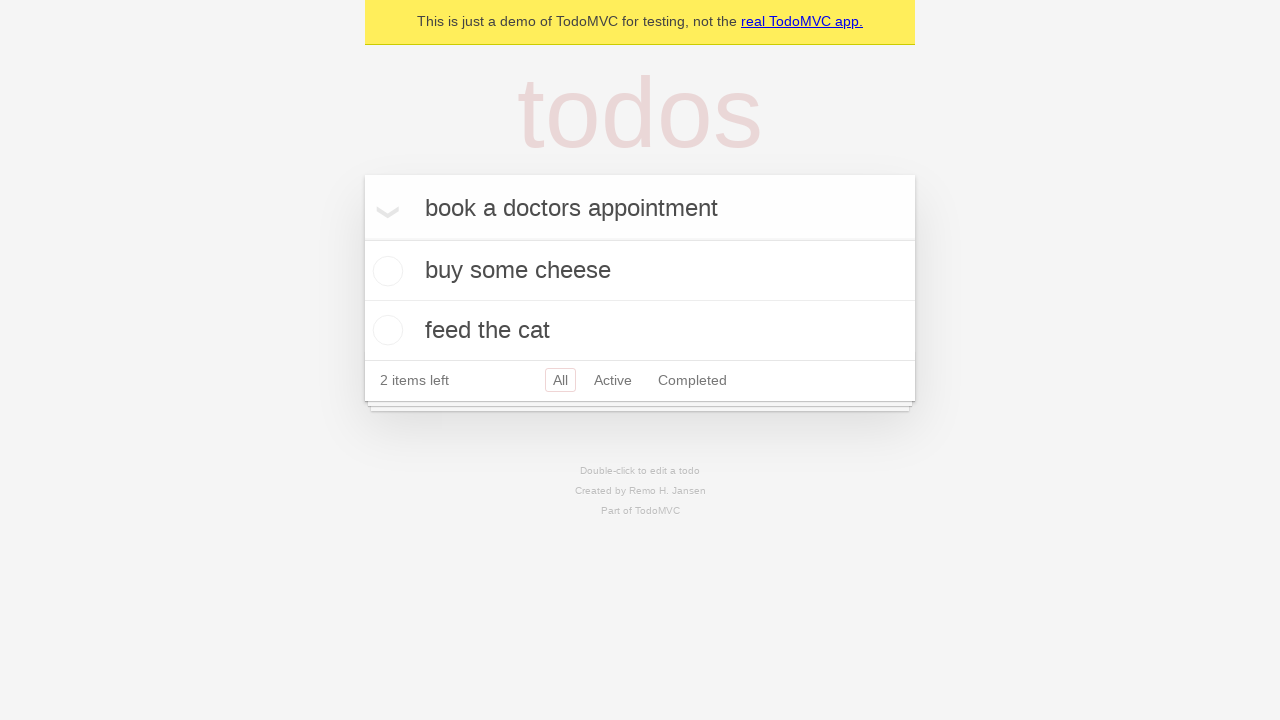

Pressed Enter to add third todo on internal:attr=[placeholder="What needs to be done?"i]
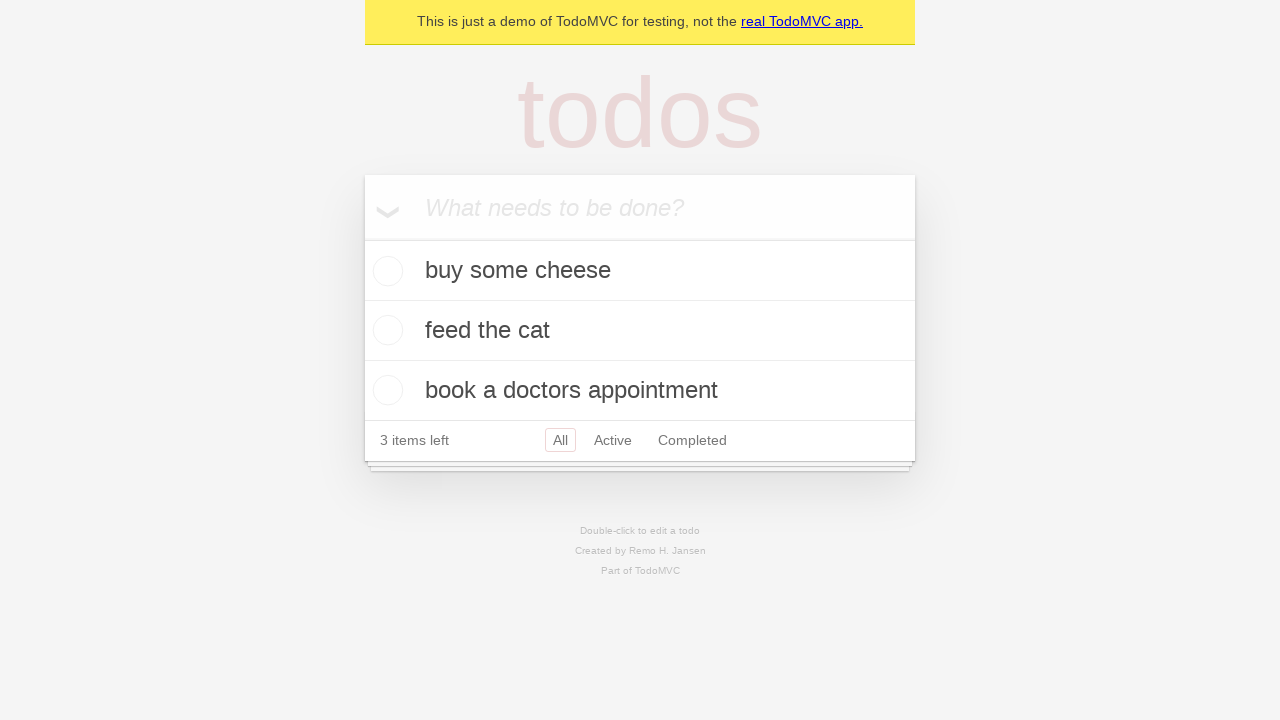

Checked 'Mark all as complete' toggle to complete all todos at (362, 238) on internal:label="Mark all as complete"i
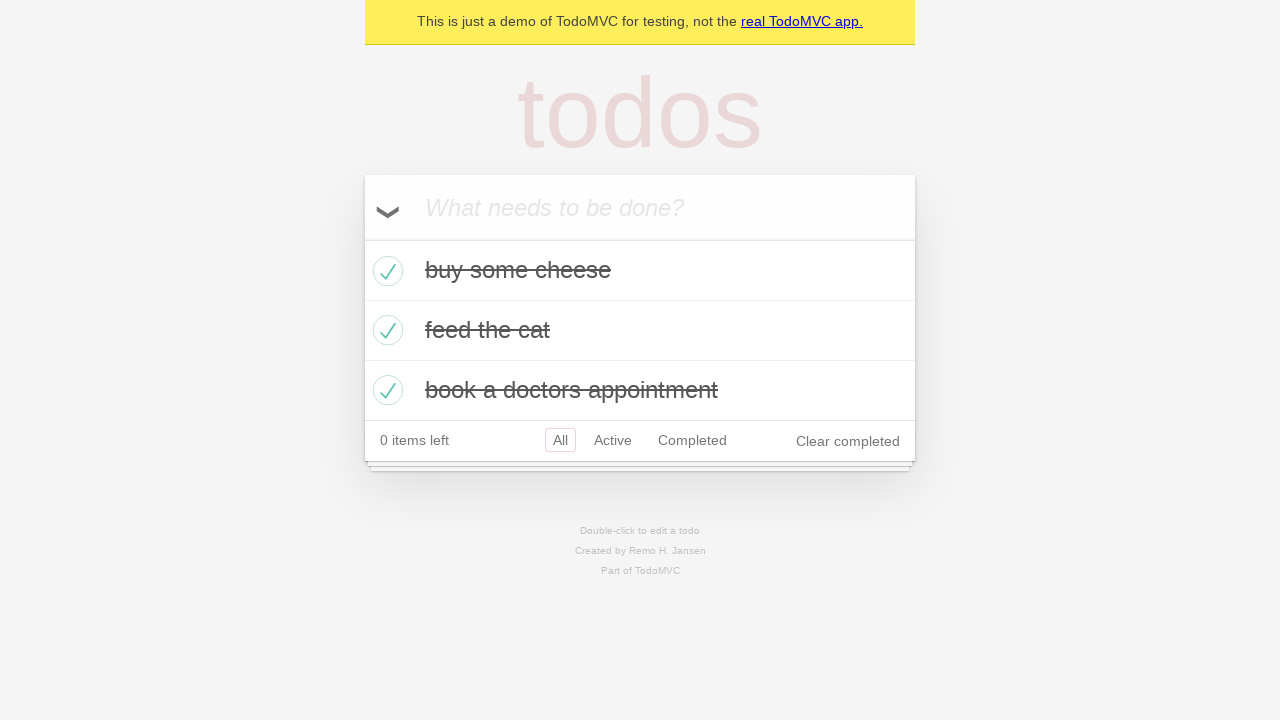

Unchecked 'Mark all as complete' toggle to clear completion state of all todos at (362, 238) on internal:label="Mark all as complete"i
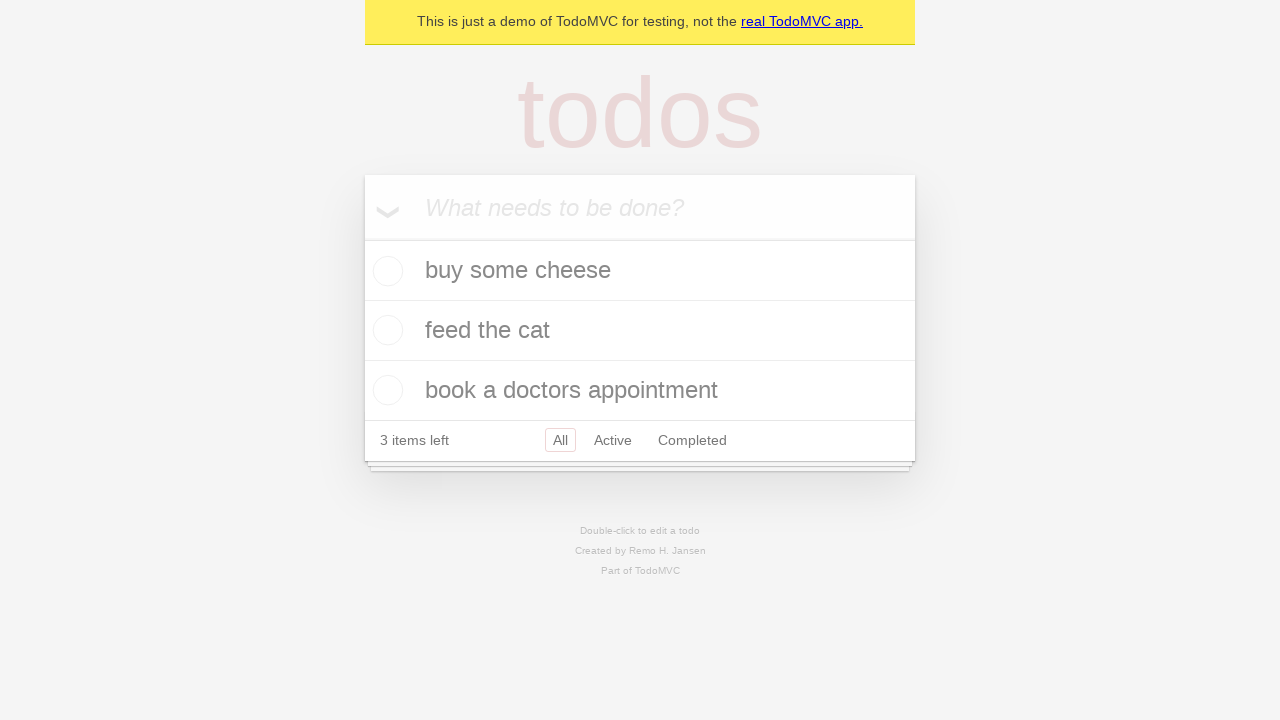

Waited for todo items to be visible in uncompleted state
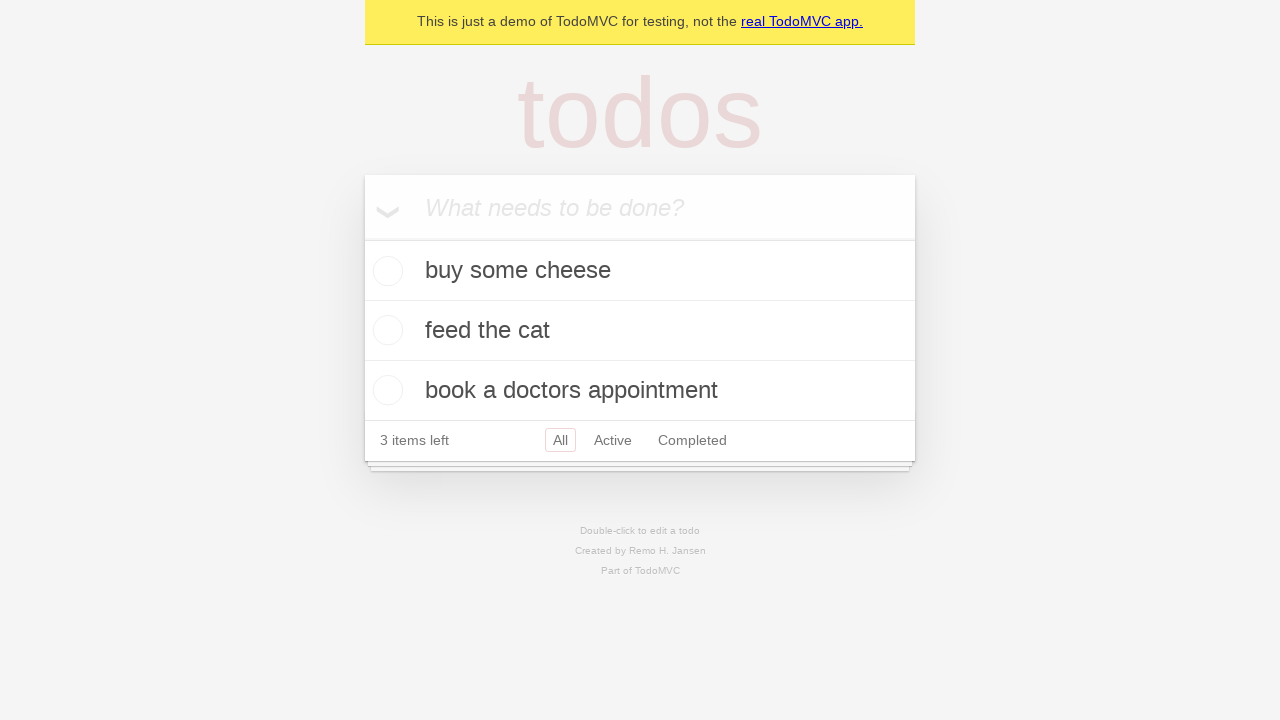

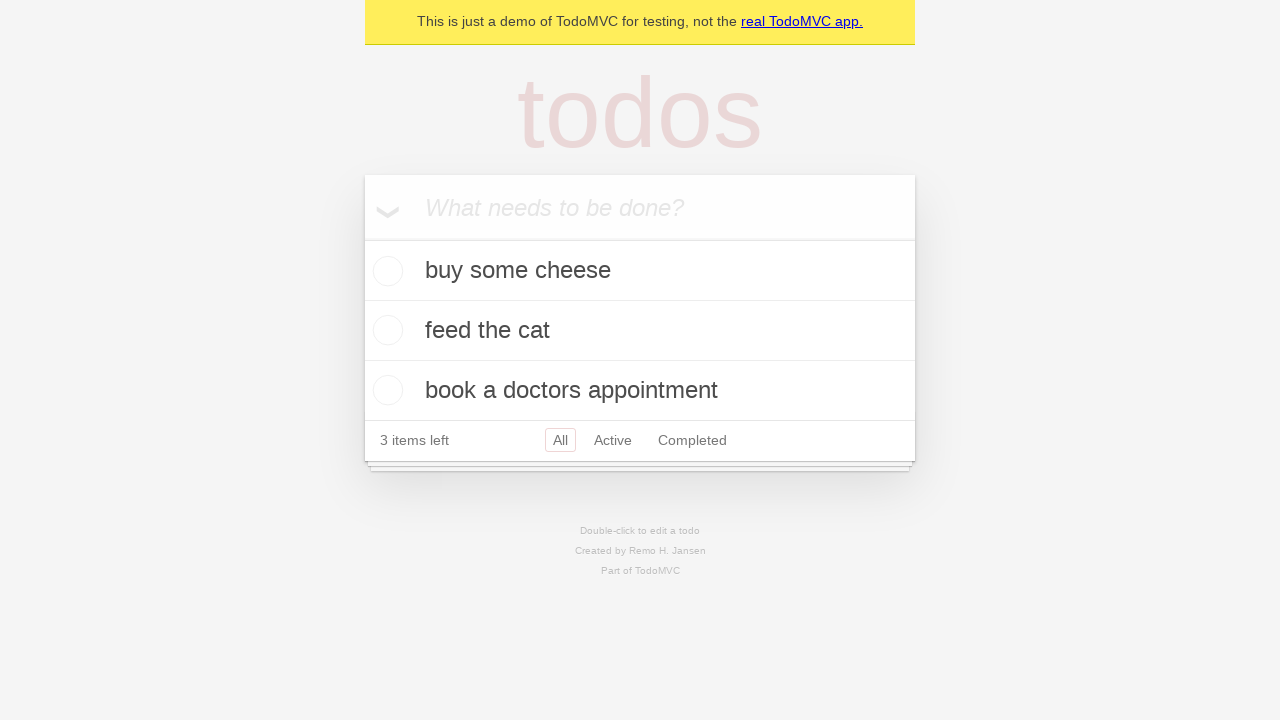